Tests dropdown selection functionality by selecting options using value, index, and visible text

Starting URL: https://www.letskodeit.com/practice

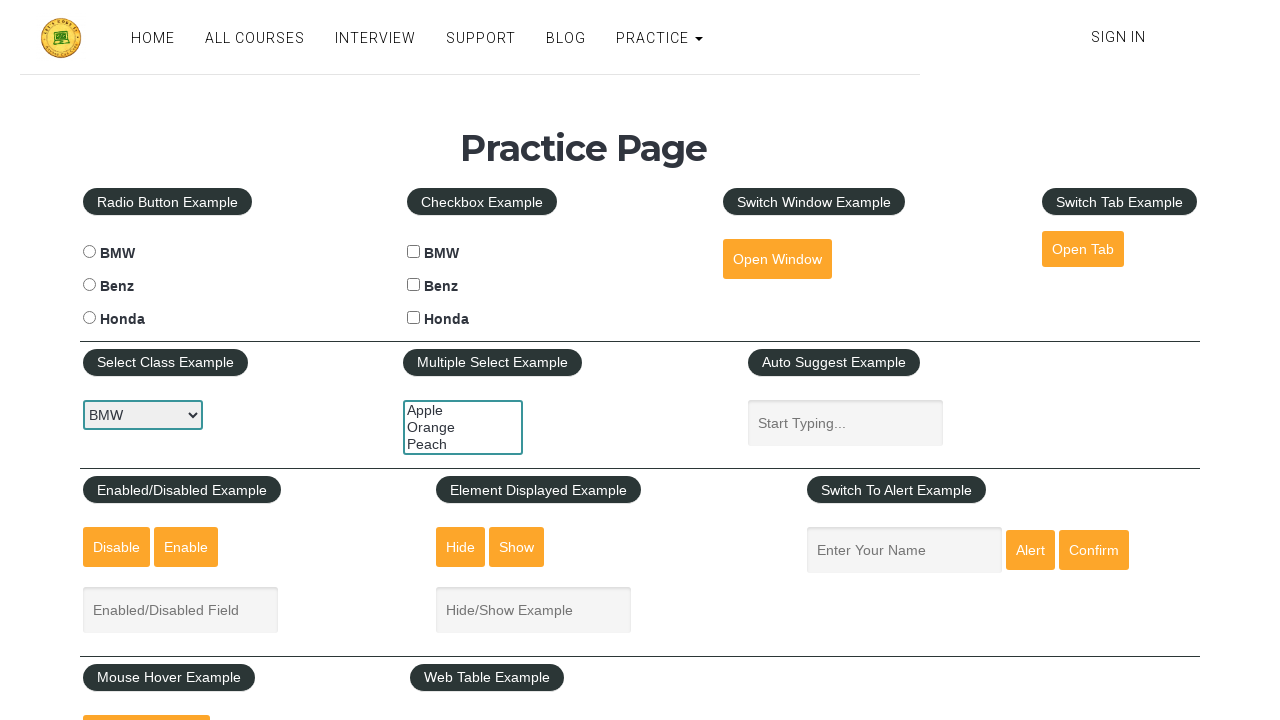

Selected 'honda' from dropdown by value on #carselect
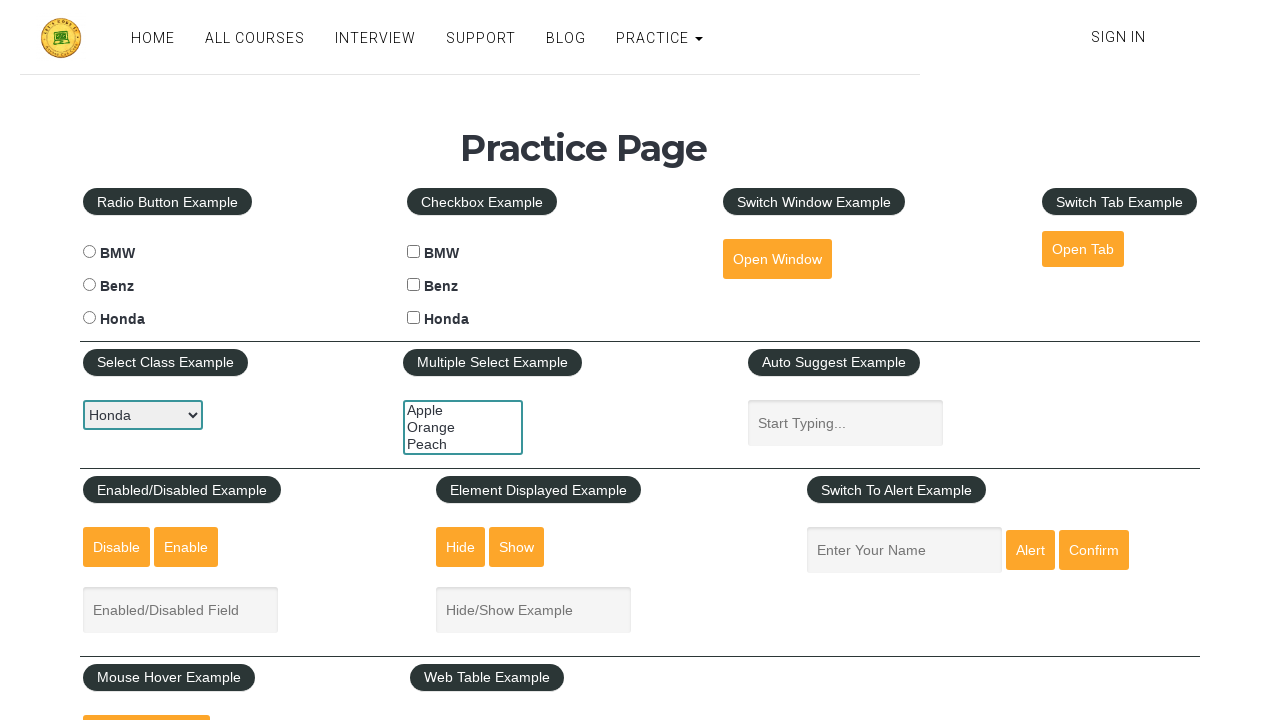

Selected dropdown option at index 1 on #carselect
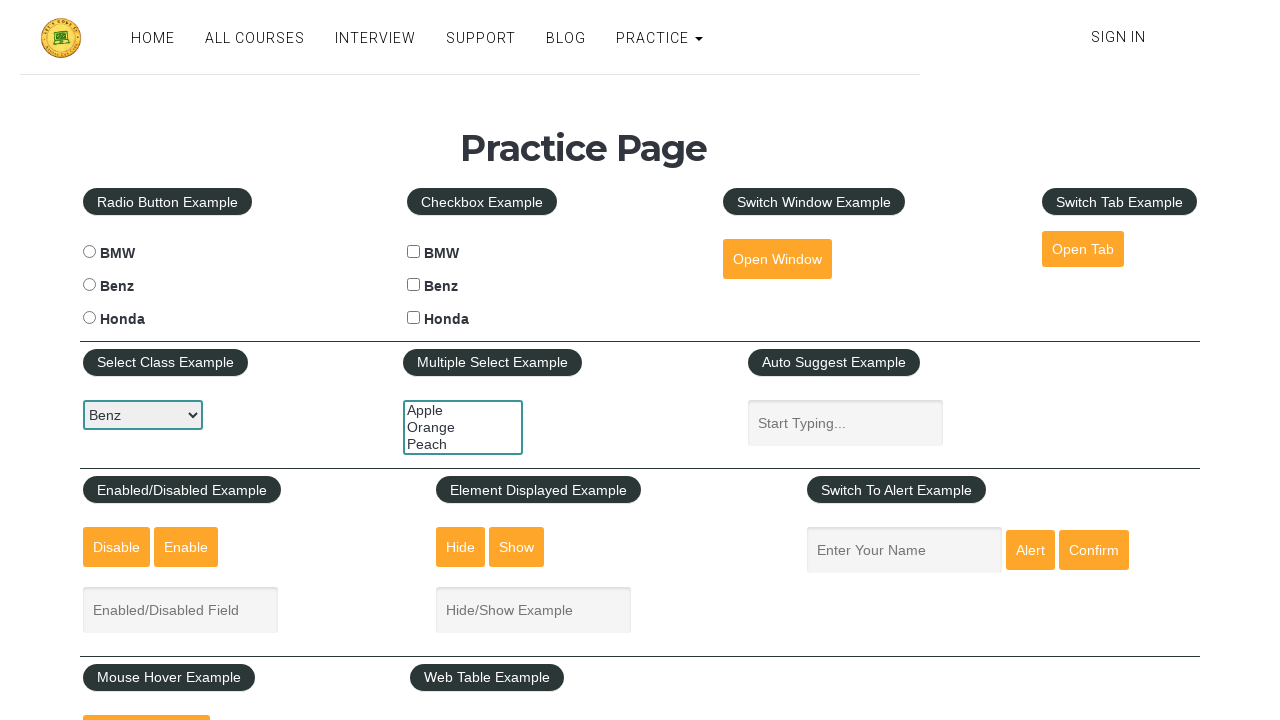

Selected 'BMW' from dropdown by visible text on #carselect
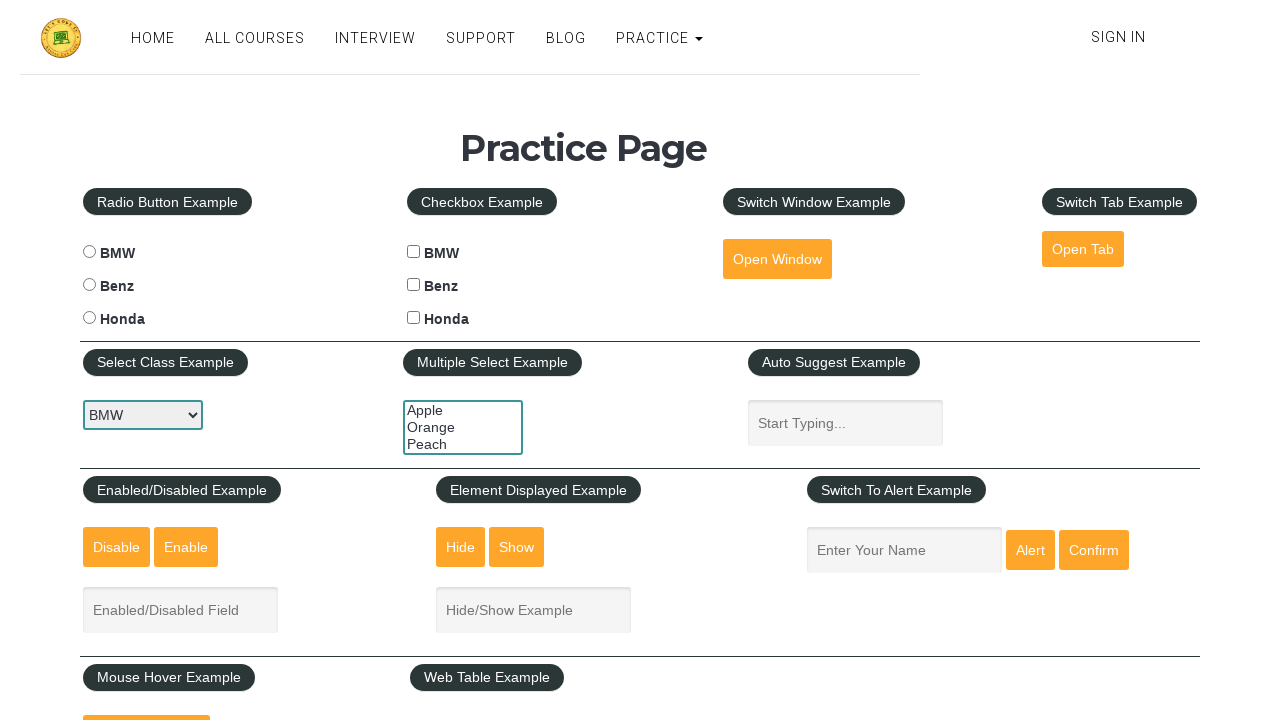

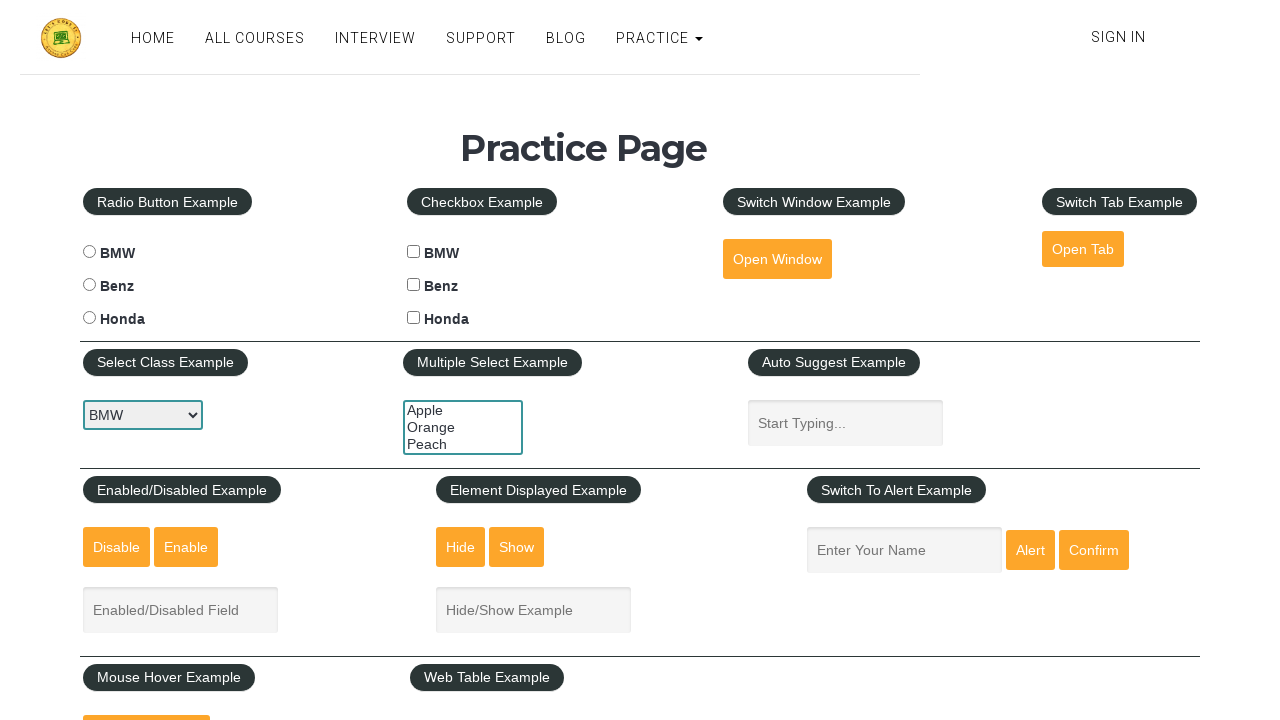